Clicks on Tablets menu item and verifies navigation

Starting URL: https://awesomeqa.com/ui/

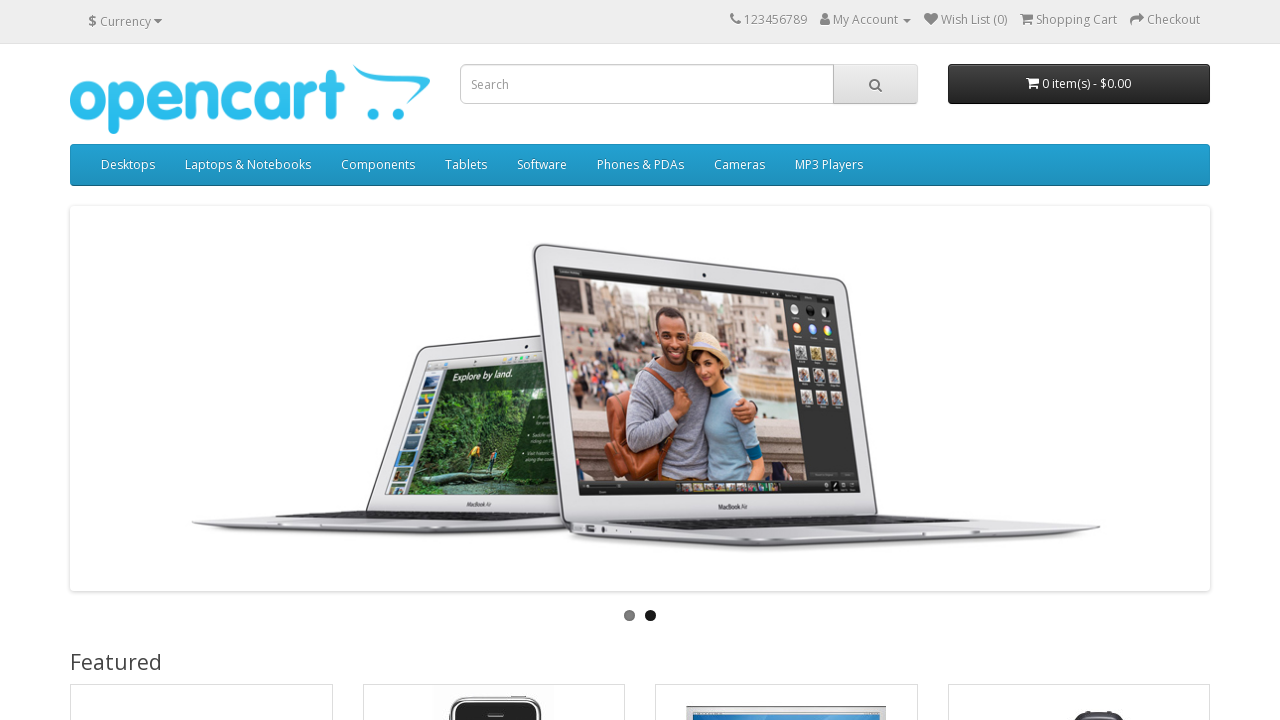

Clicked Tablets menu item at (466, 165) on xpath=//*[@id='menu']/div[2]/ul/li[4]/a
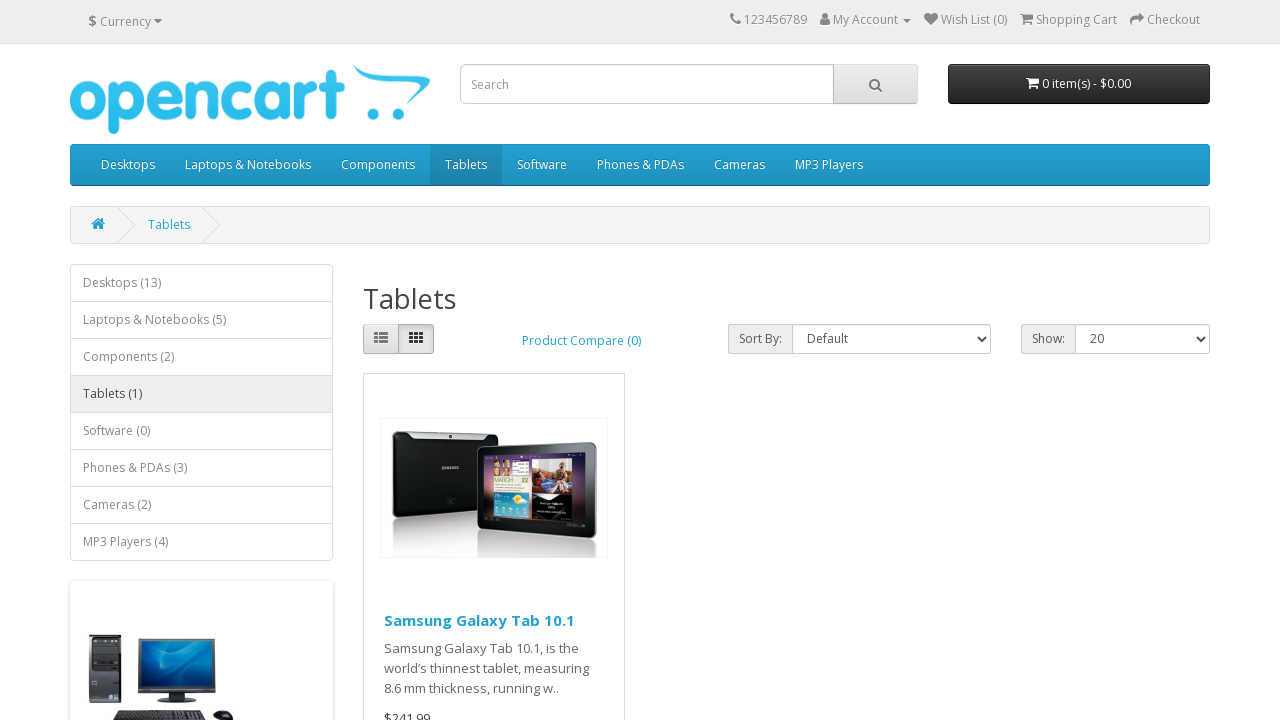

Verified page title is 'Tablets'
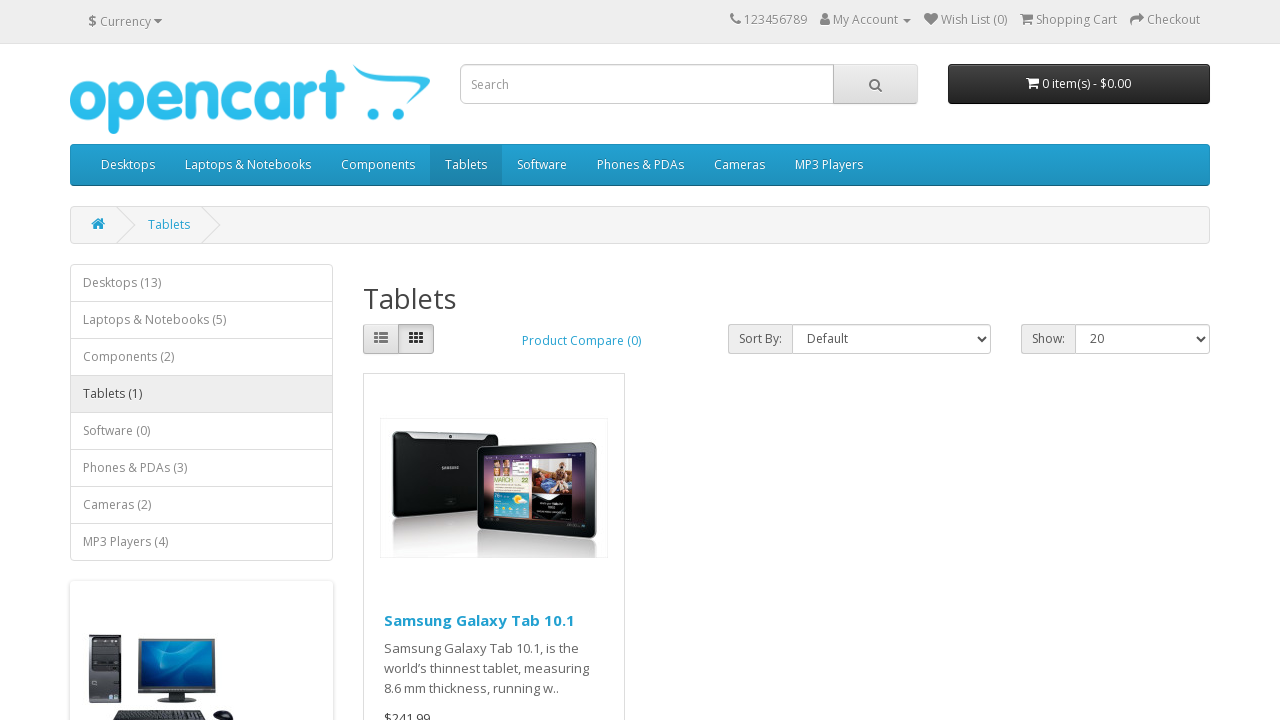

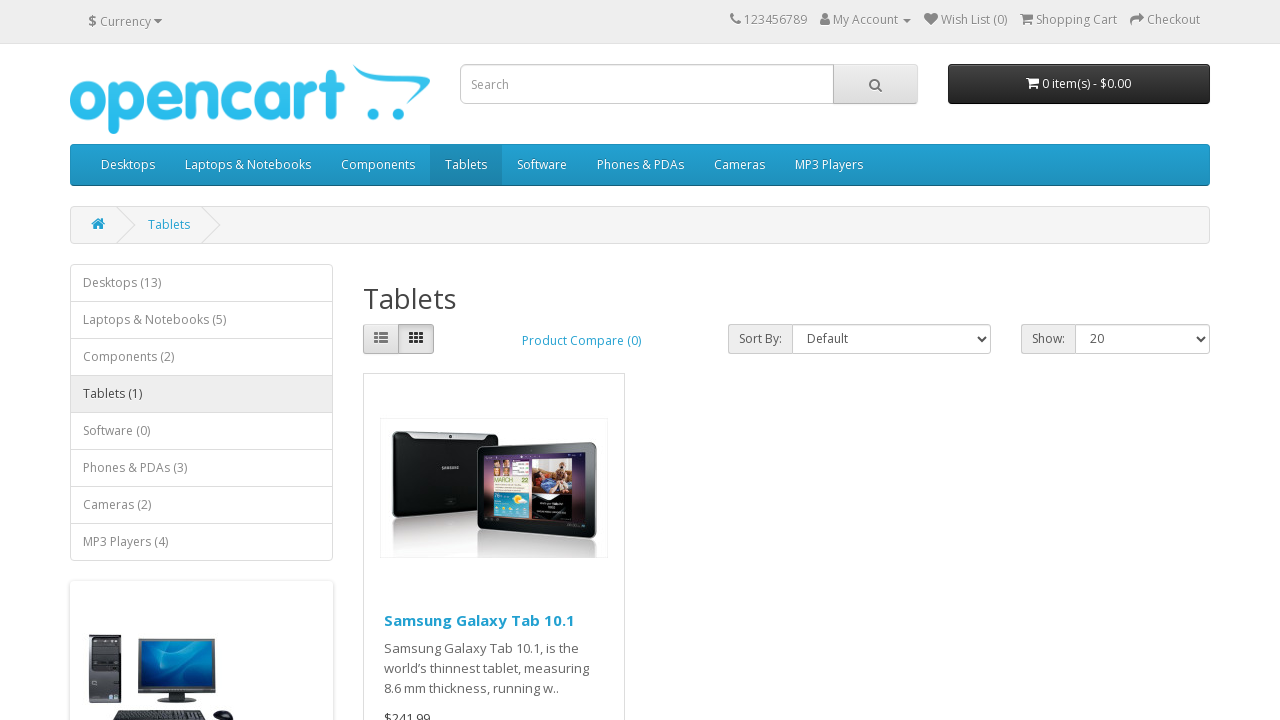